Tests checkbox interaction by waiting for and clicking on a specific checkbox element

Starting URL: https://the-internet.herokuapp.com/checkboxes

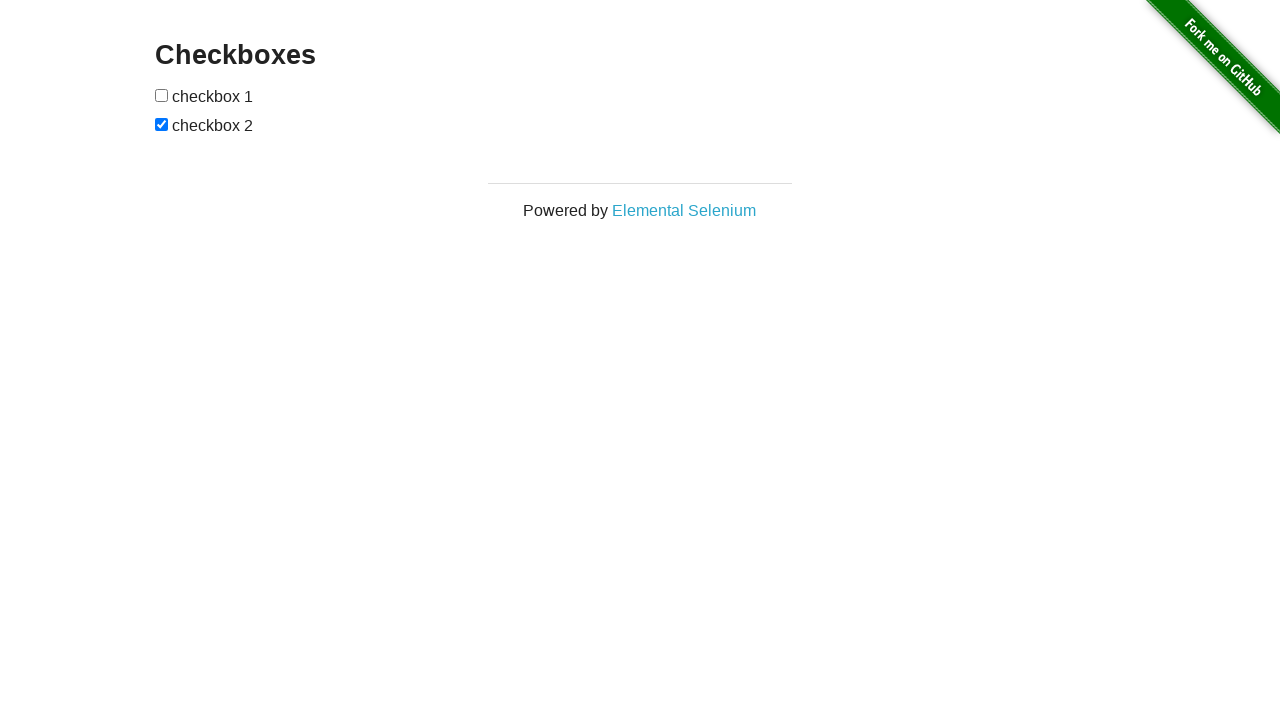

Clicked the second checkbox element at (162, 124) on xpath=//input[2]
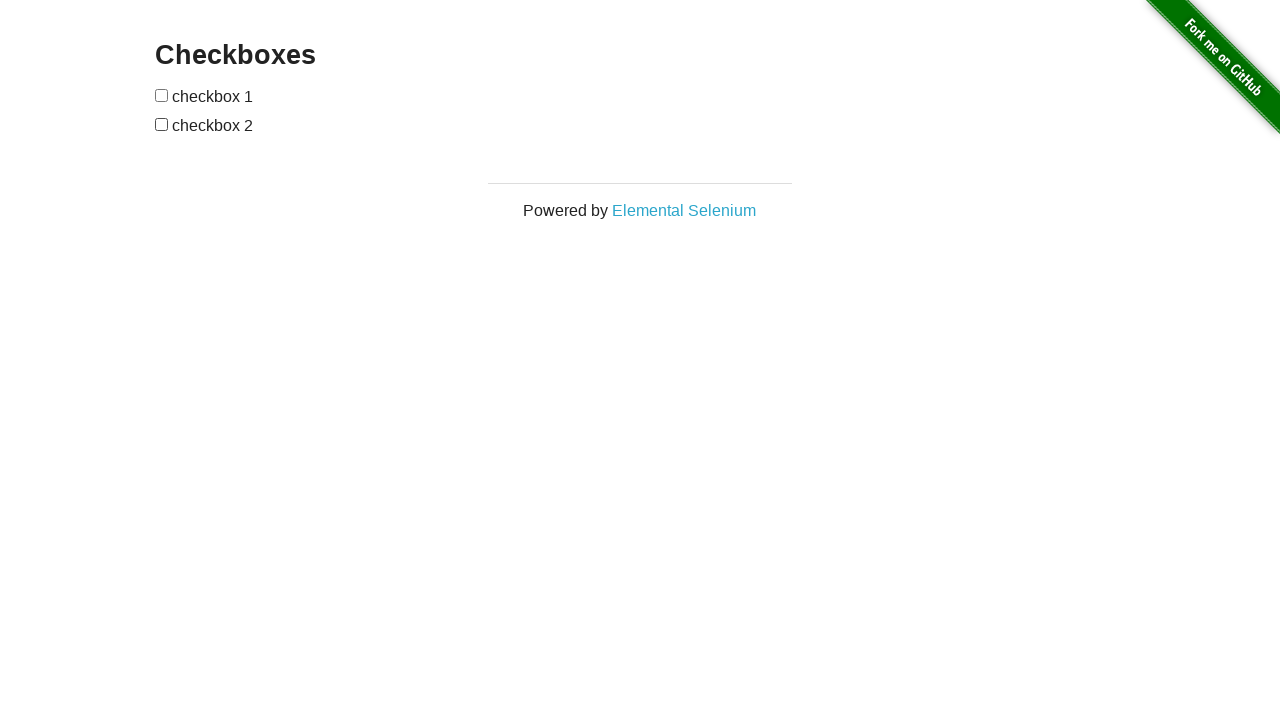

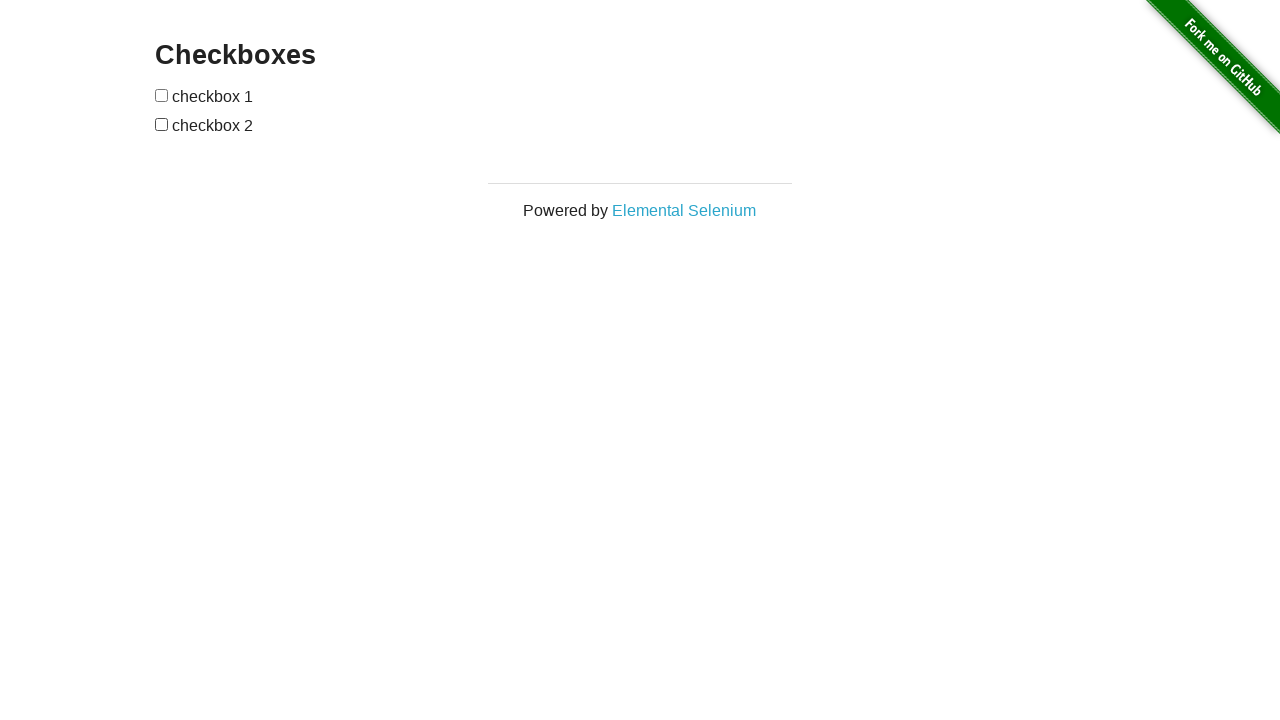